Tests JavaScript alert handling by clicking a button that triggers an alert, accepting it, and verifying the success message is displayed

Starting URL: https://practice.cydeo.com/javascript_alerts

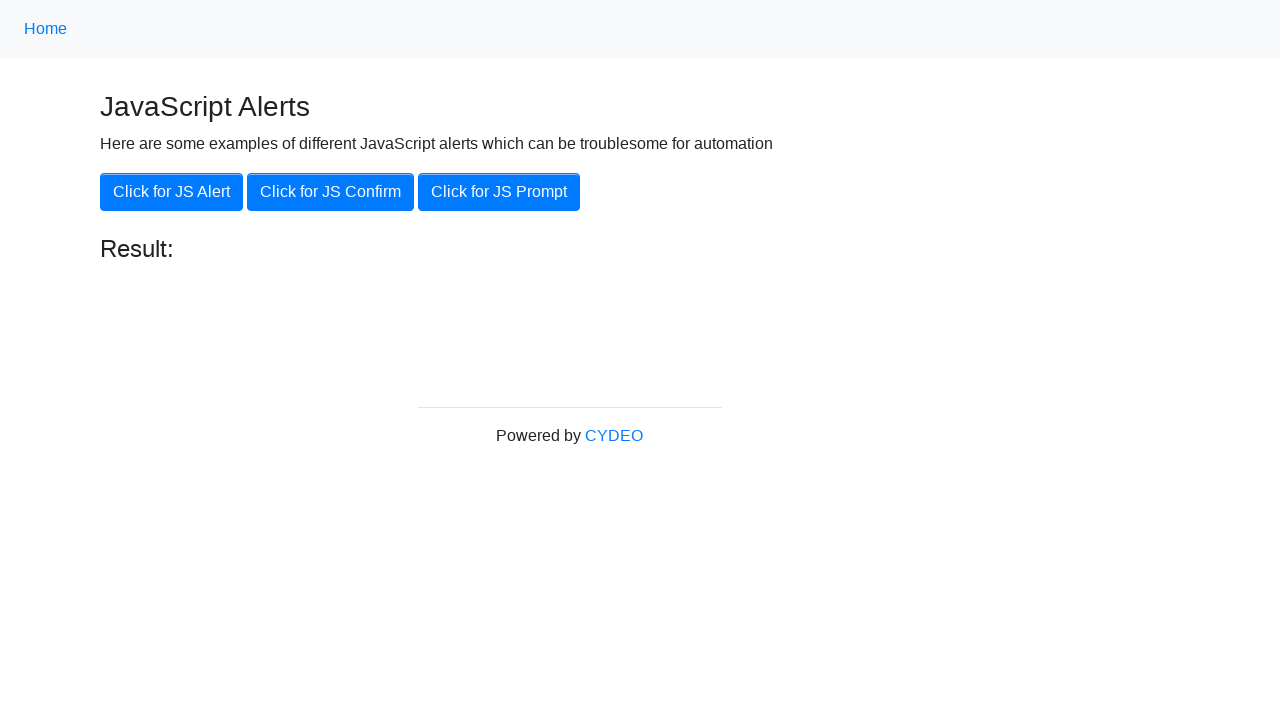

Set up dialog handler to accept alerts
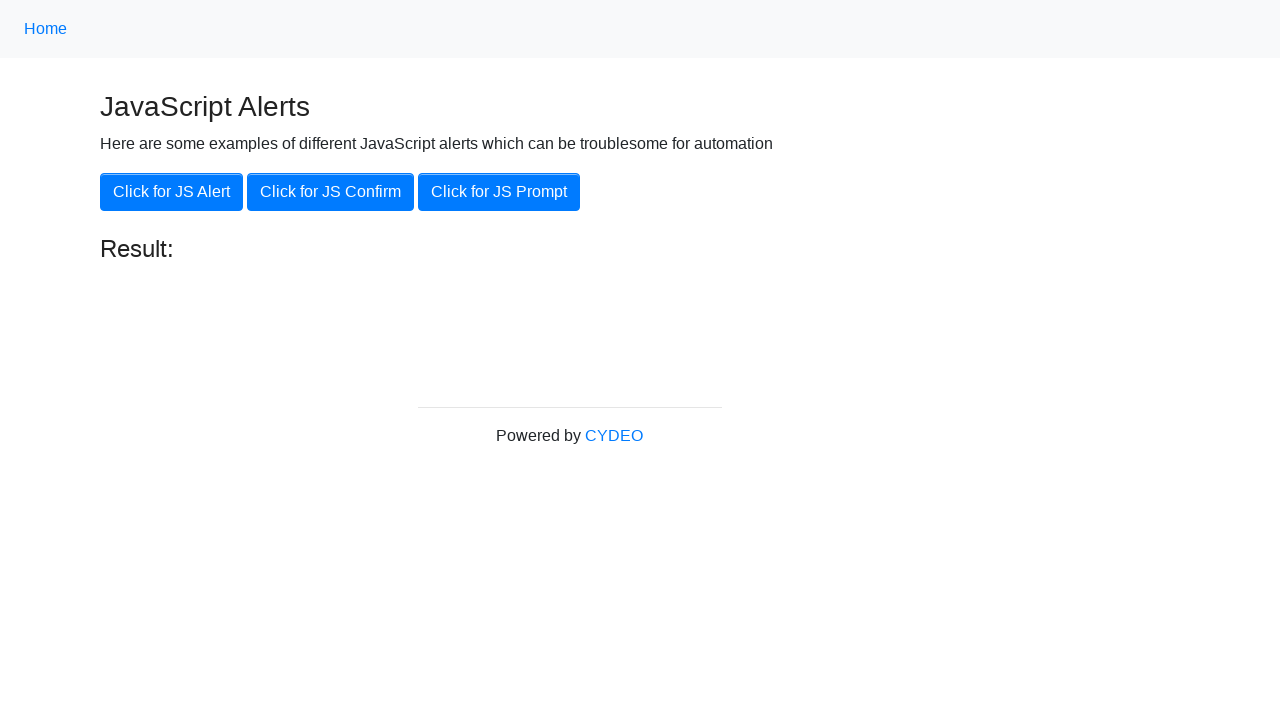

Clicked the JavaScript alert button at (172, 192) on xpath=//button[@onclick='jsAlert()']
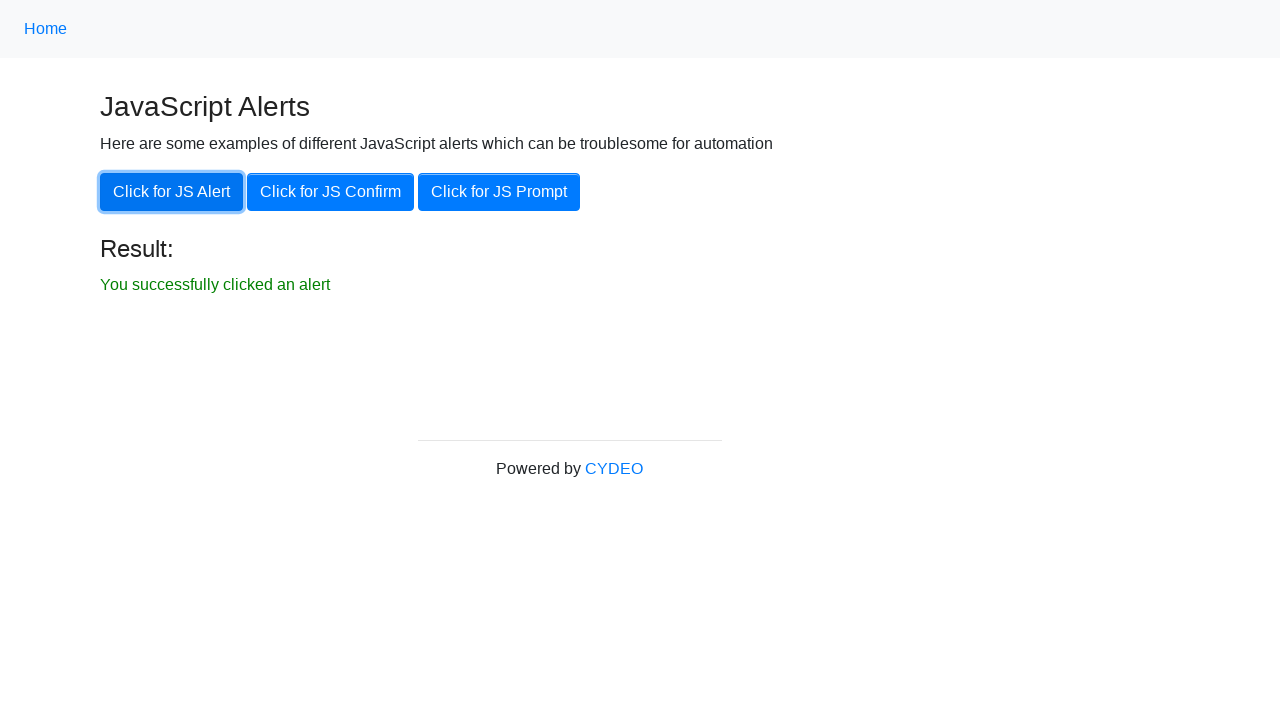

Success message 'You successfully clicked an alert' is displayed
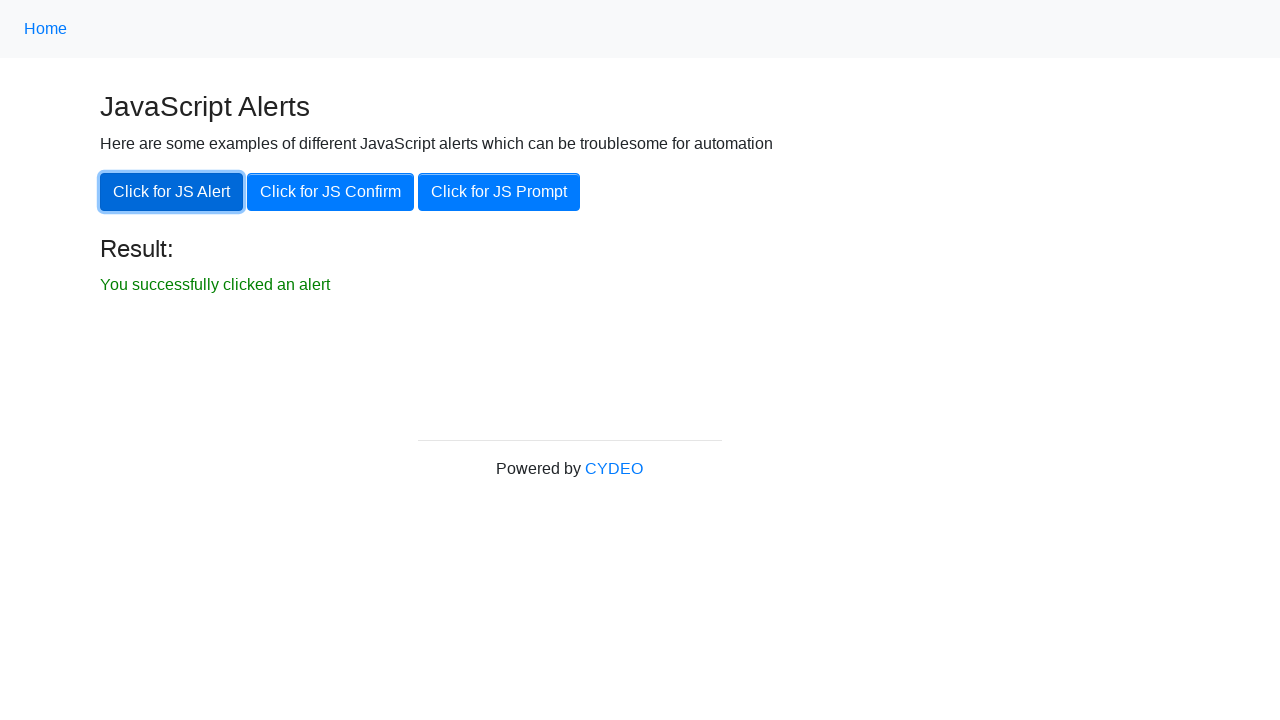

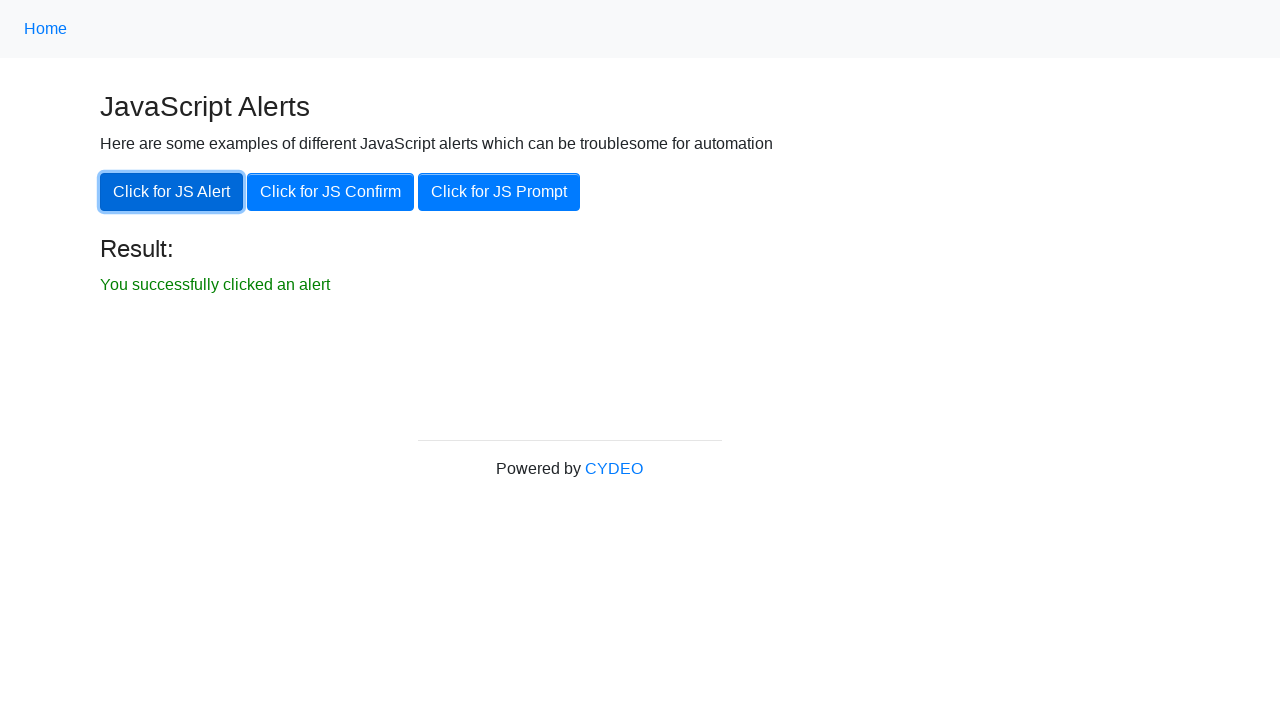